Tests the dark mode toggle functionality on GeeksforGeeks website by clicking the dark mode button

Starting URL: https://www.geeksforgeeks.org/

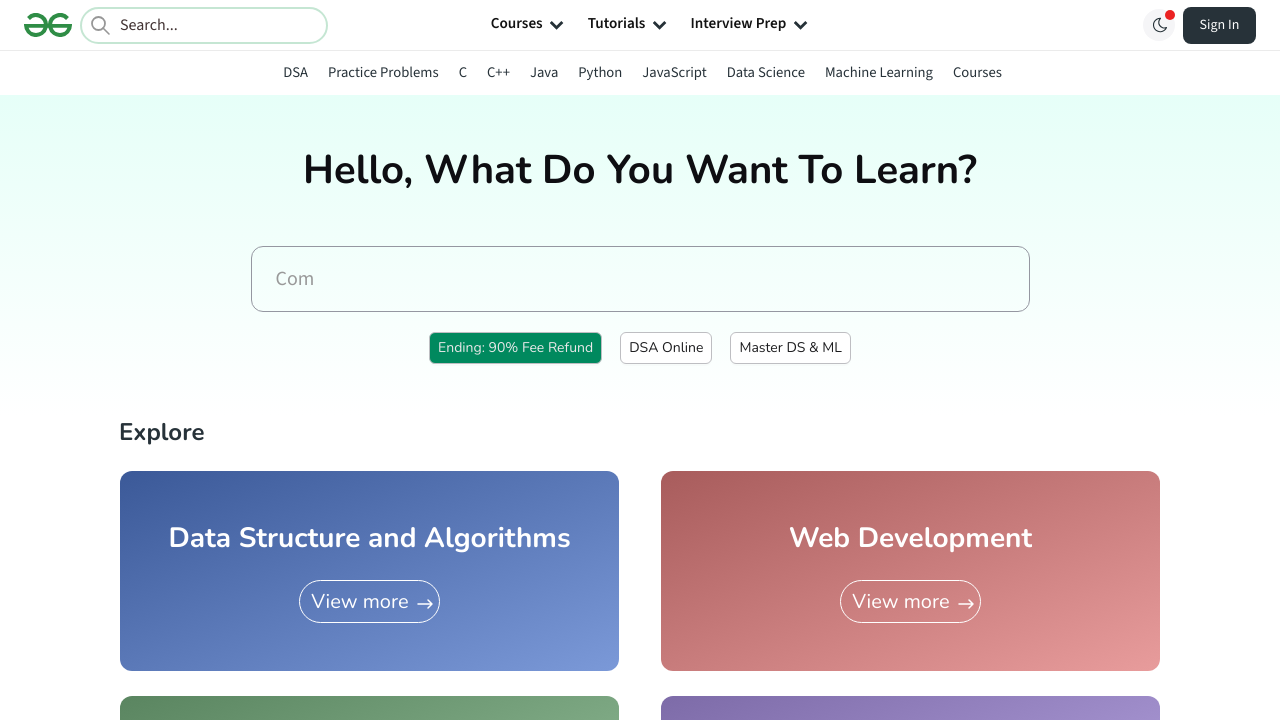

Dark mode toggle button loaded and is available
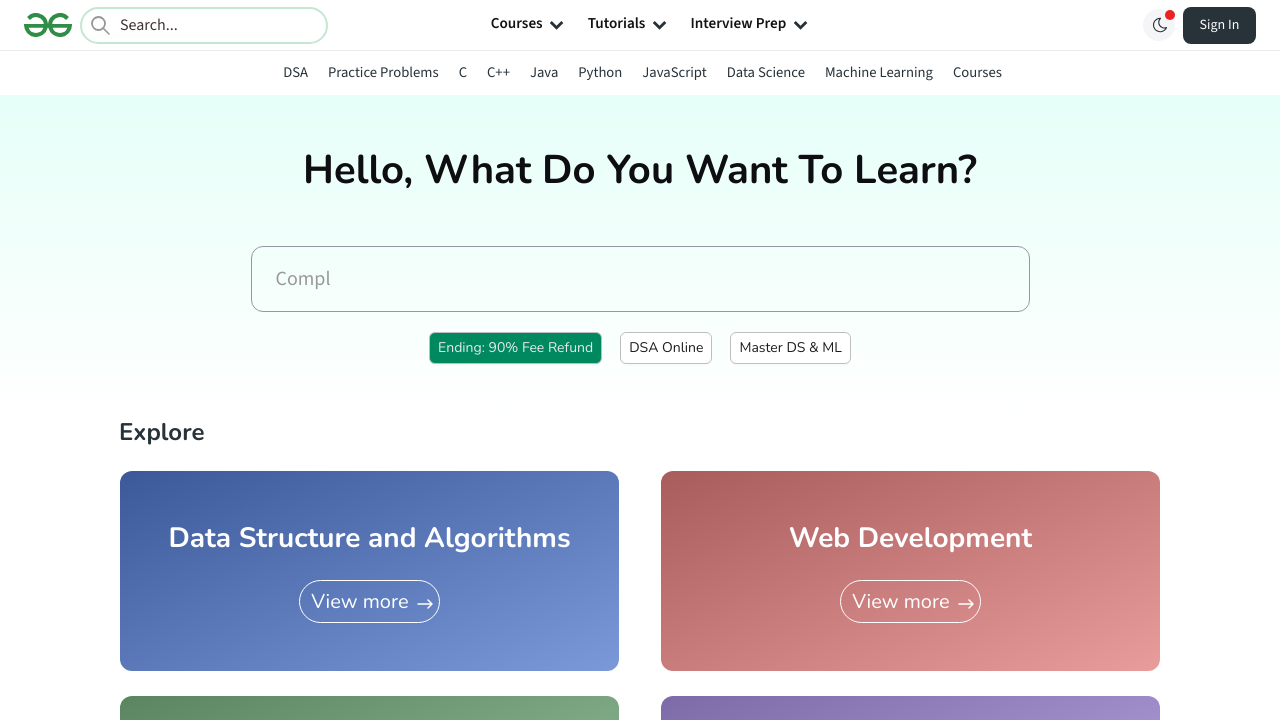

Clicked the dark mode toggle button at (1159, 25) on .darkMode-wrap
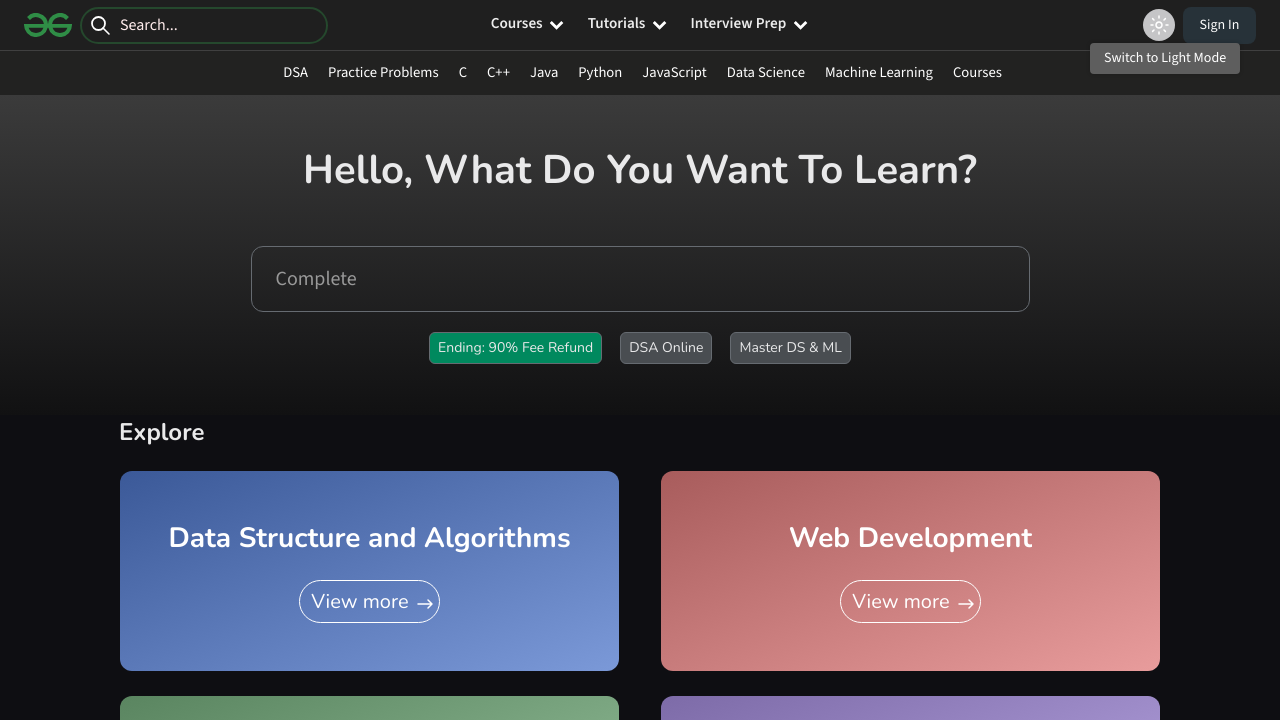

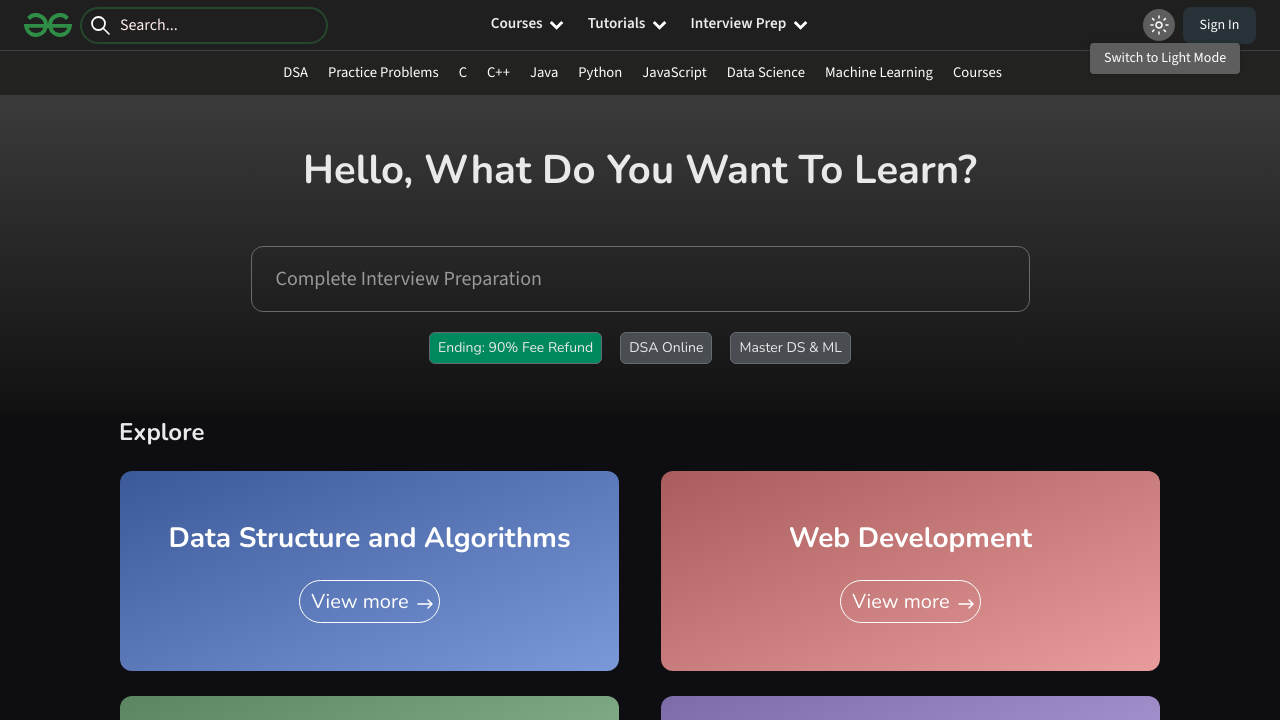